Tests JavaScript alert popup handling by clicking a button that triggers an alert and then accepting the alert dialog

Starting URL: https://the-internet.herokuapp.com/javascript_alerts

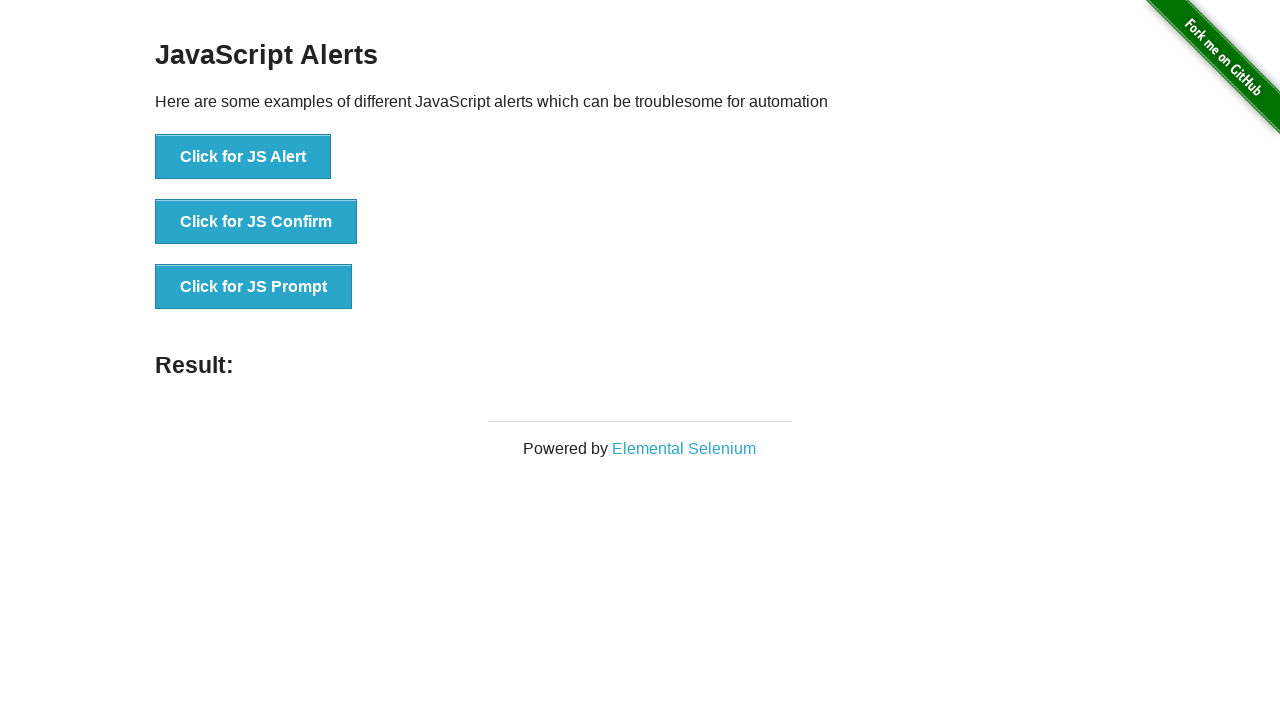

Clicked button to trigger JavaScript alert popup at (243, 157) on xpath=//button[@onclick='jsAlert()']
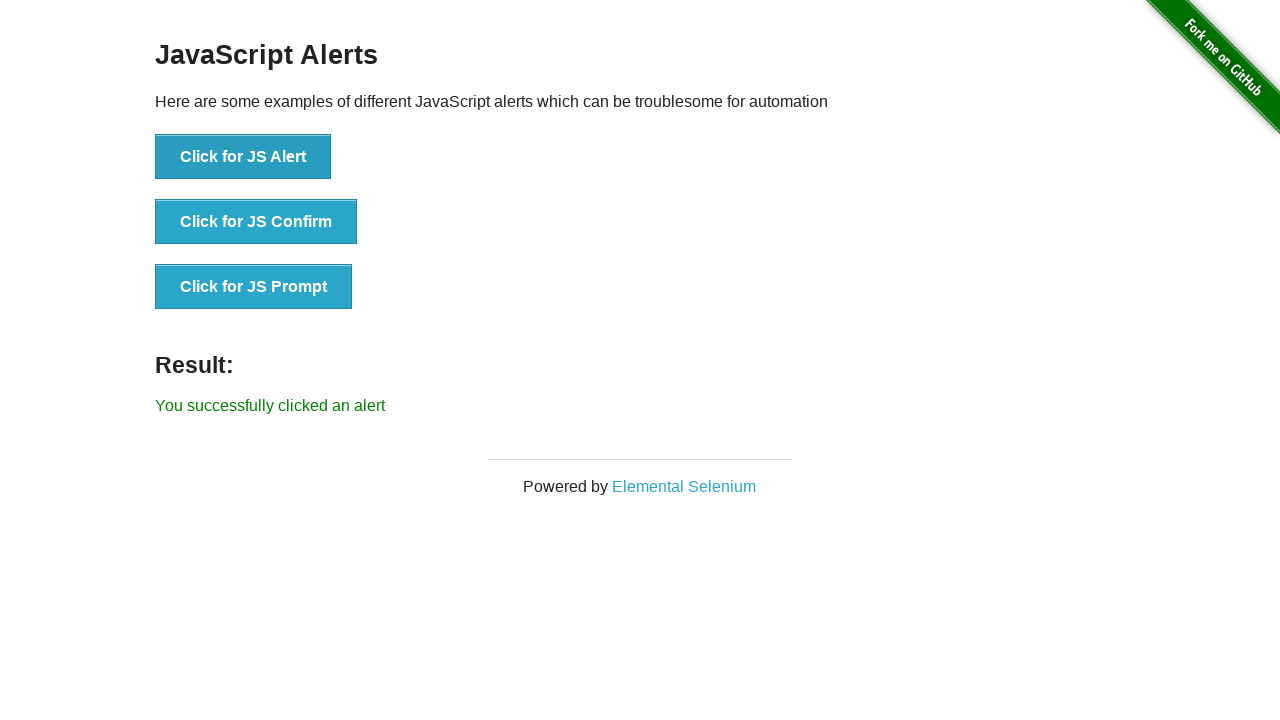

Set up dialog handler to accept alert
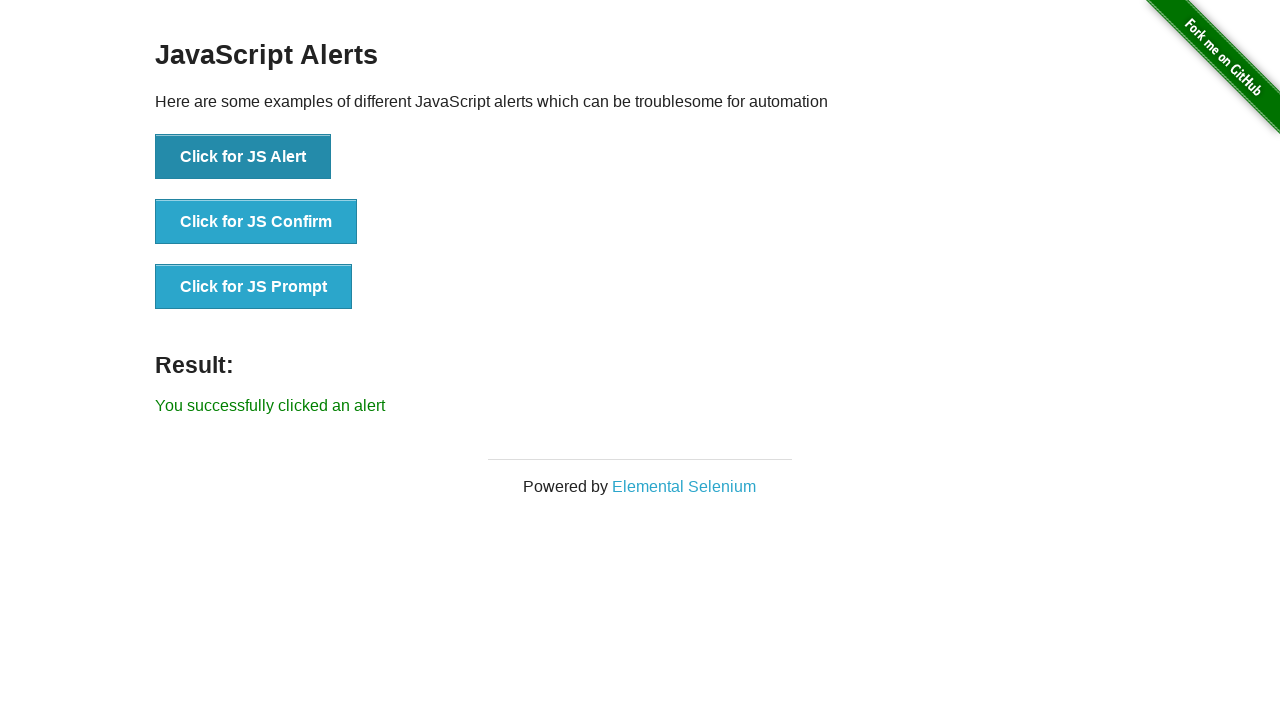

Configured one-time dialog handler to accept alert
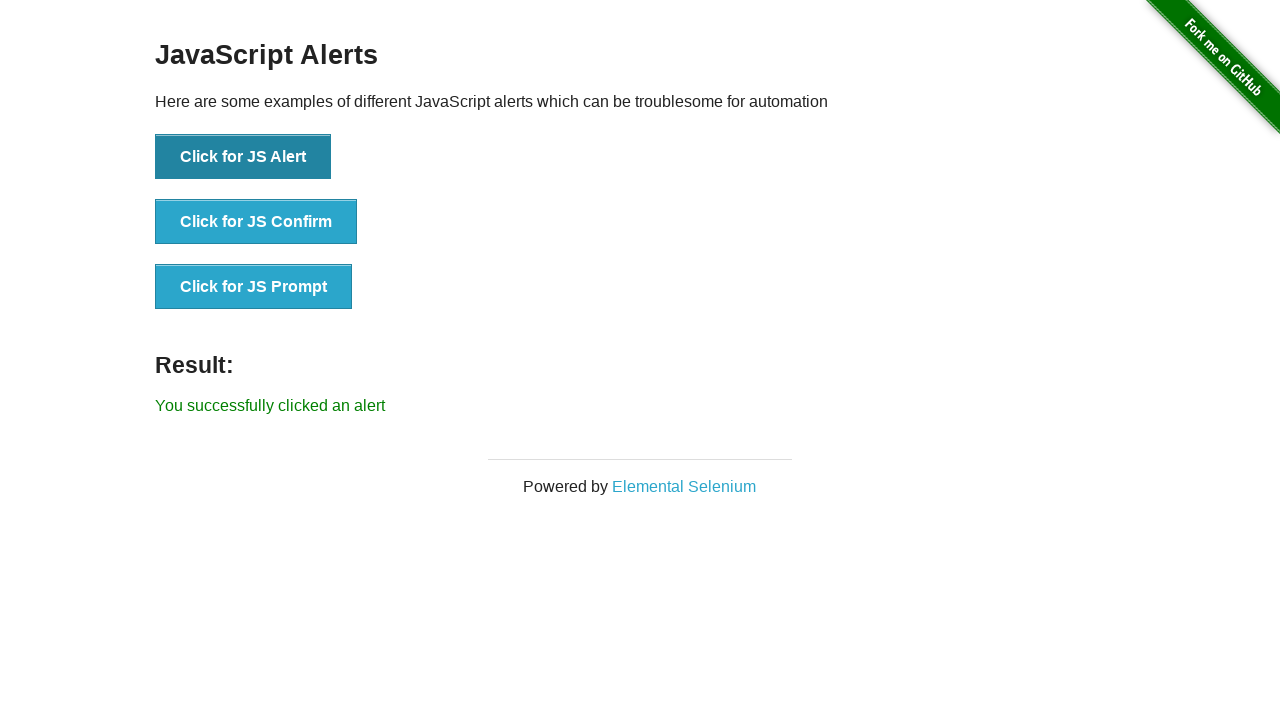

Clicked button to trigger alert and accepted dialog at (243, 157) on button[onclick='jsAlert()']
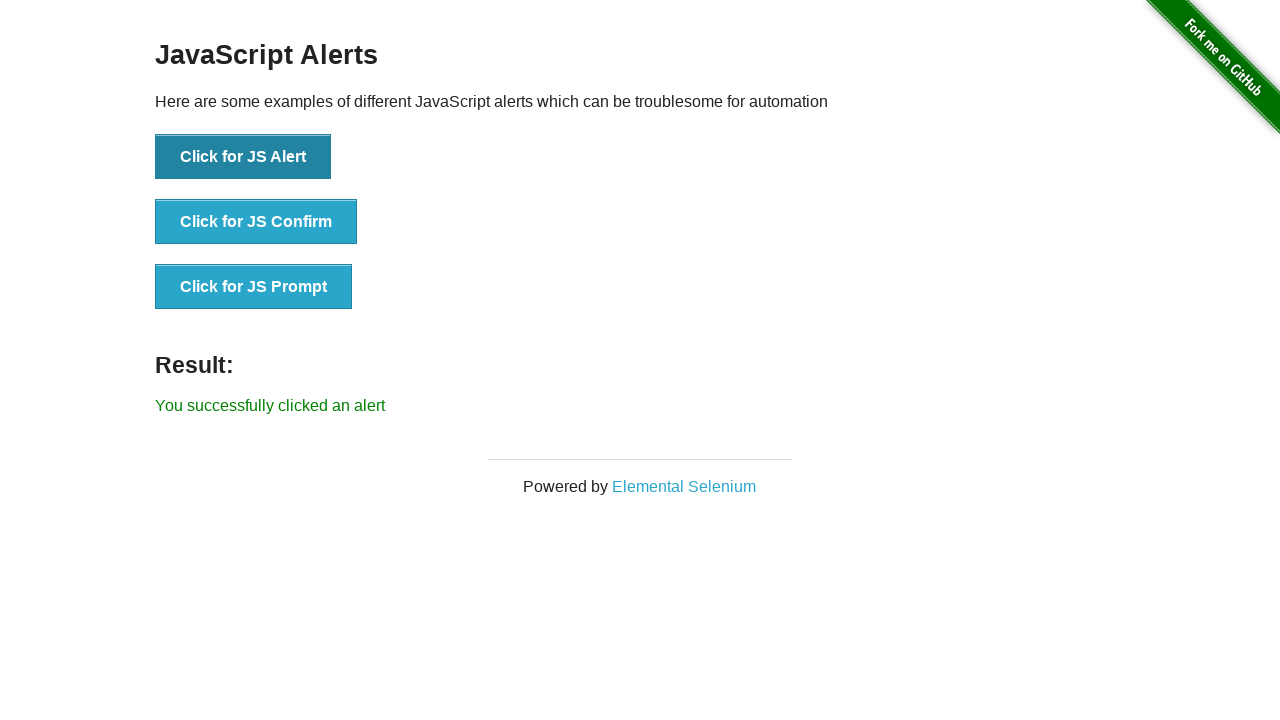

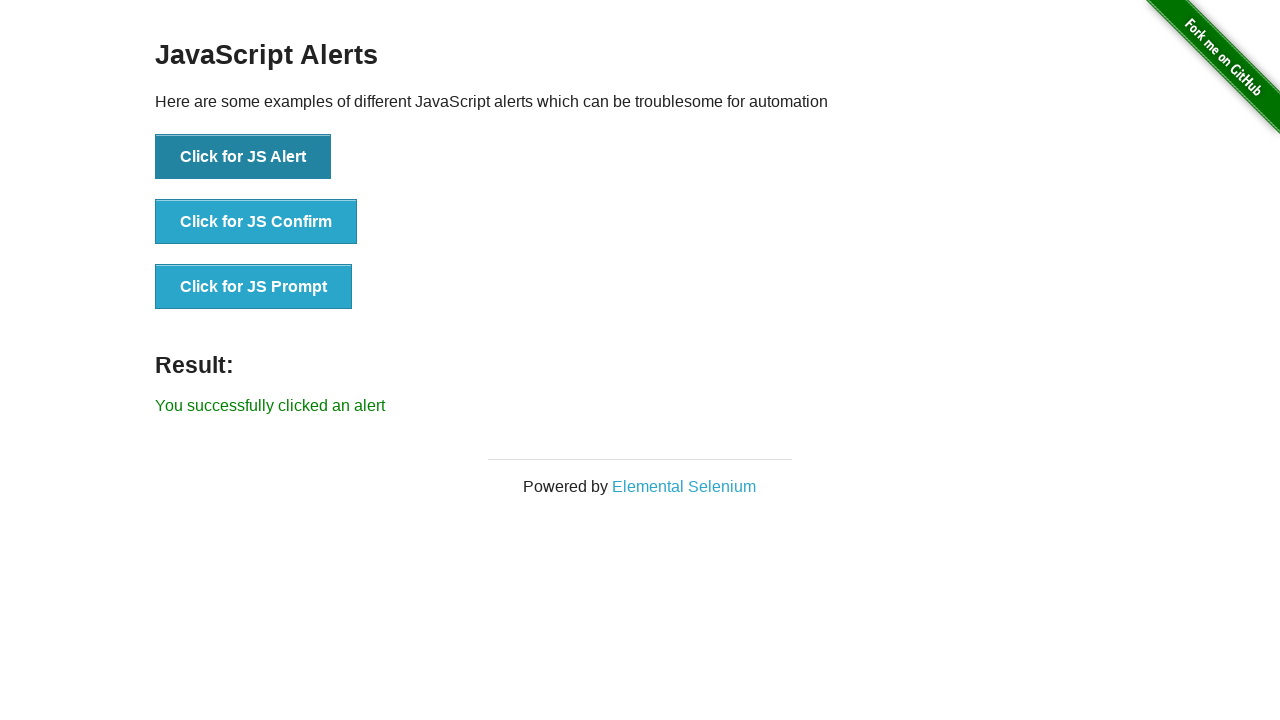